Navigates to the Automation Exercise website and verifies that the page title matches the expected value

Starting URL: https://automationexercise.com/

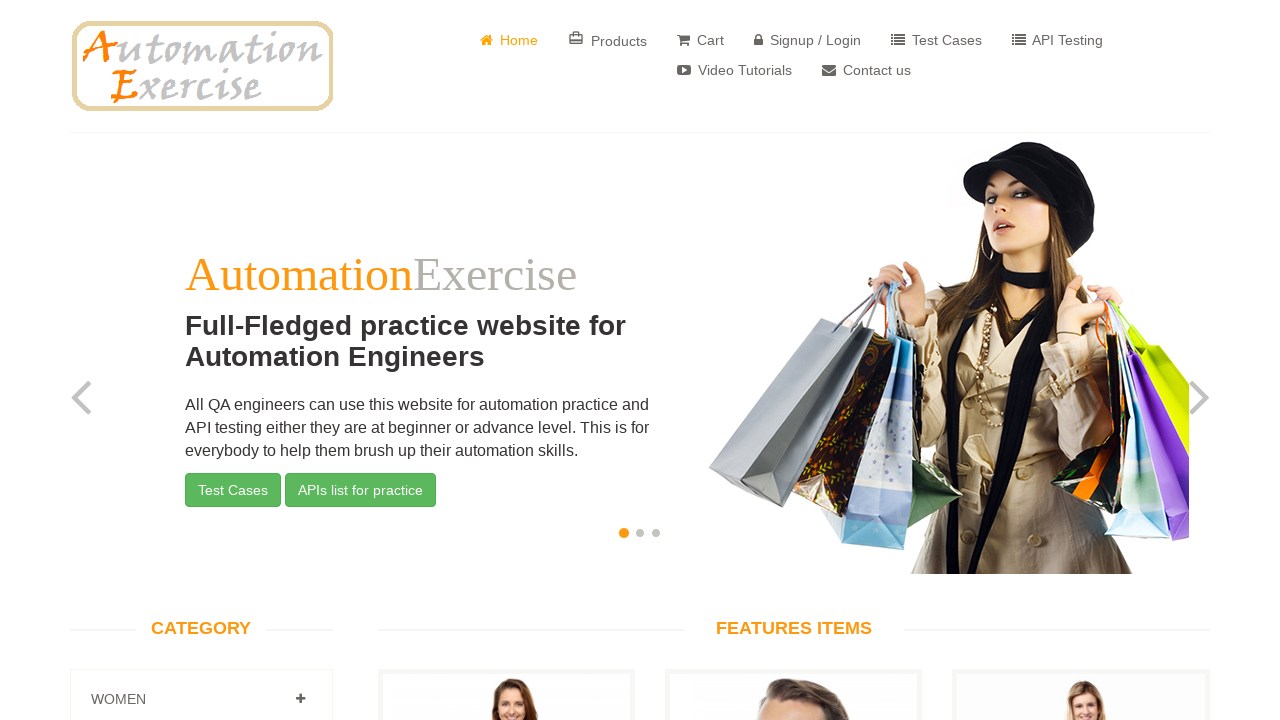

Retrieved current URL from page
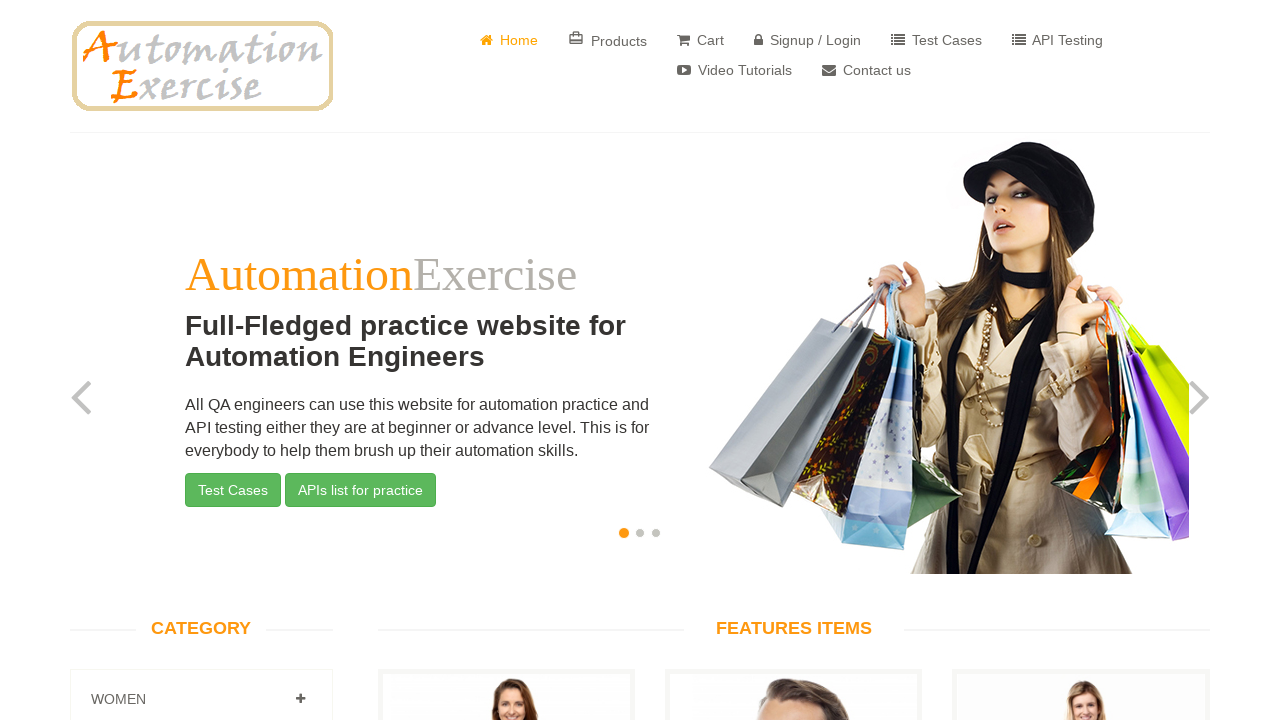

Retrieved page title
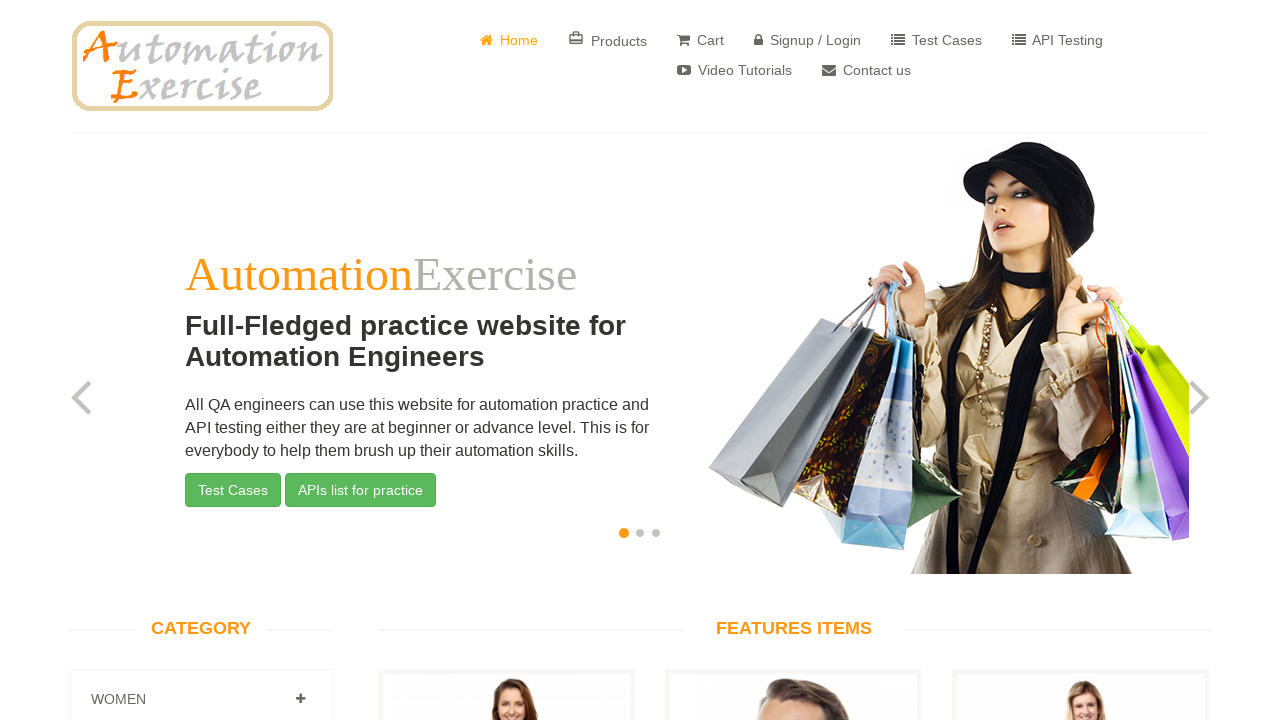

Navigated to Automation Exercise website
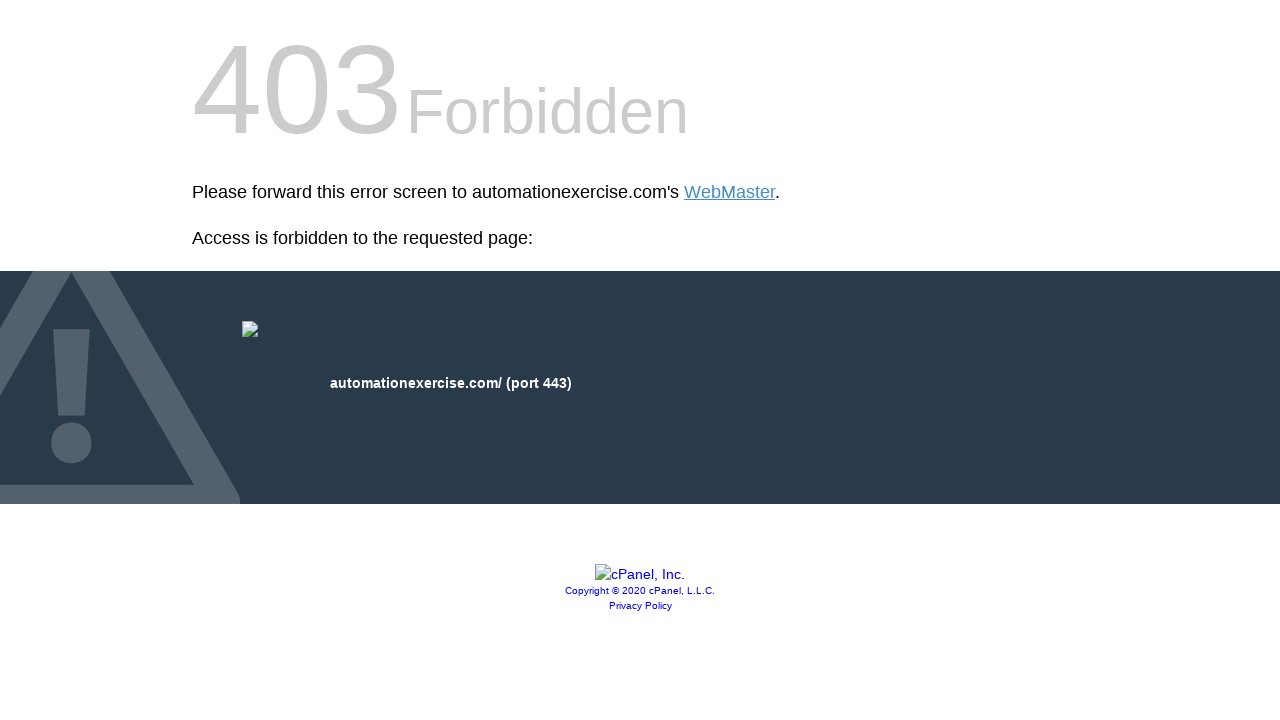

Verified page title matches 'Automation Exercise'
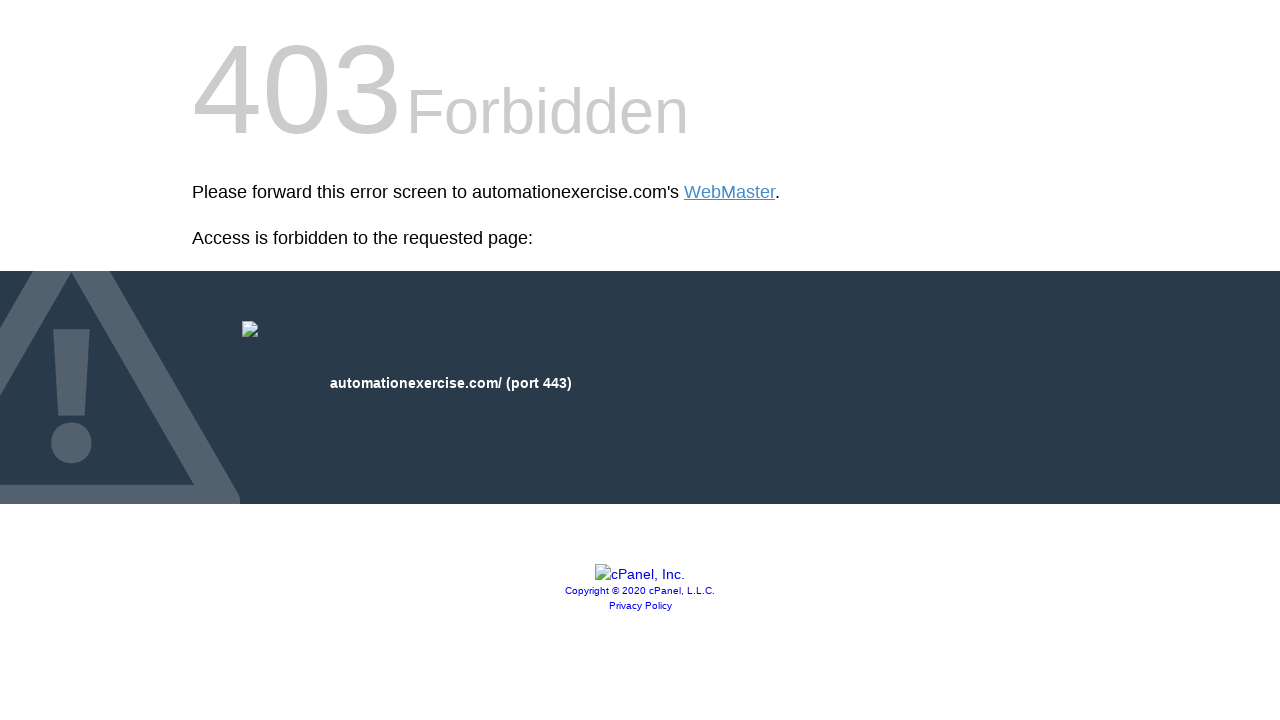

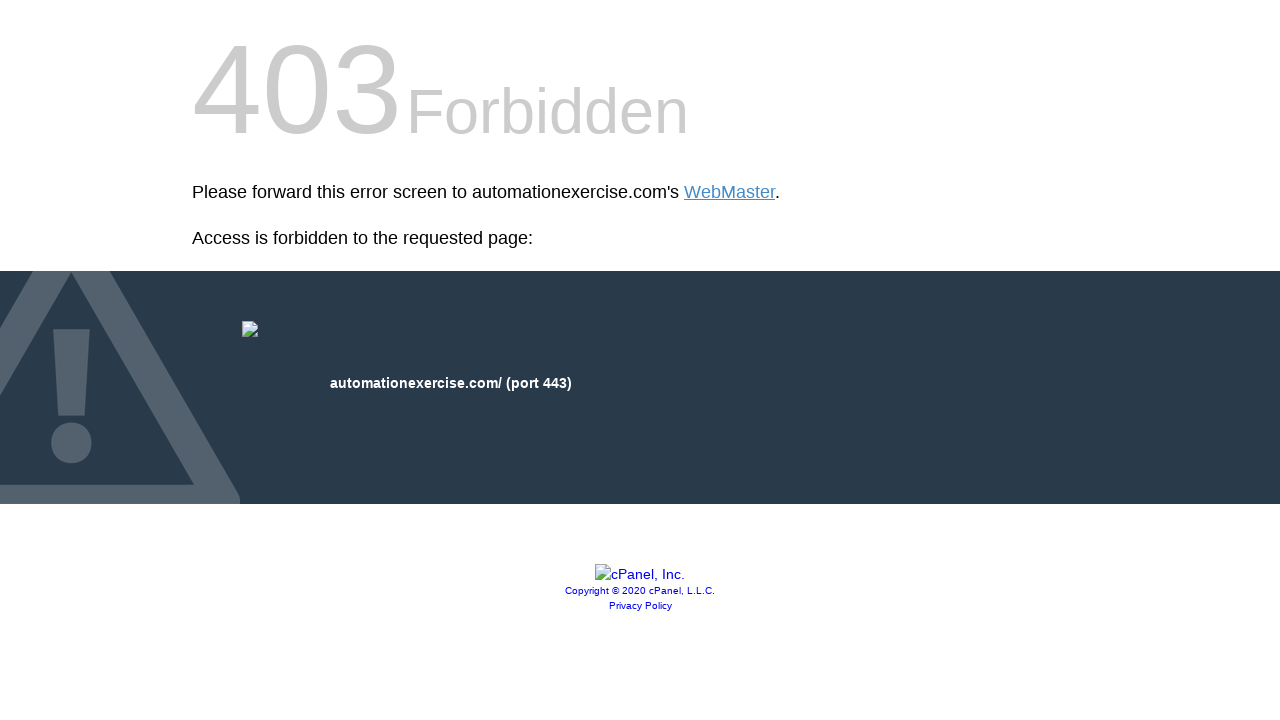